Tests hover functionality by hovering over a link and verifying alert becomes visible

Starting URL: http://www.uitestingplayground.com/mouseover

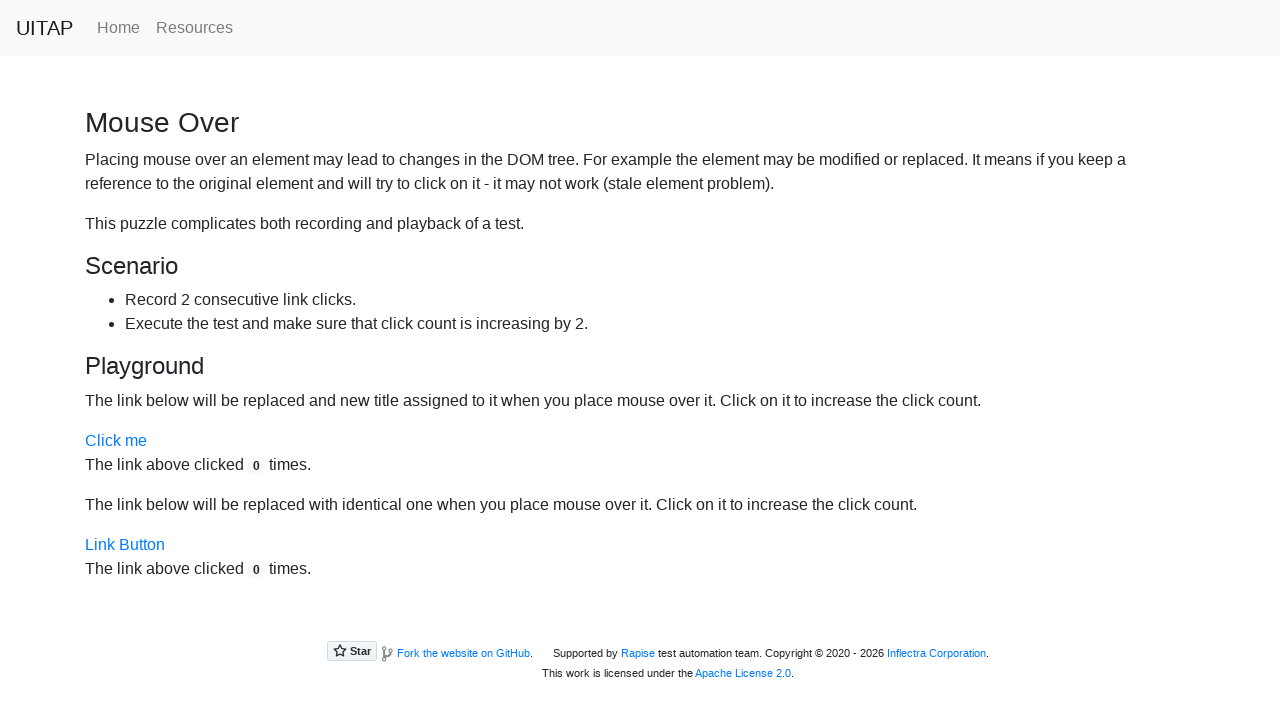

Located the 'Click me' link element
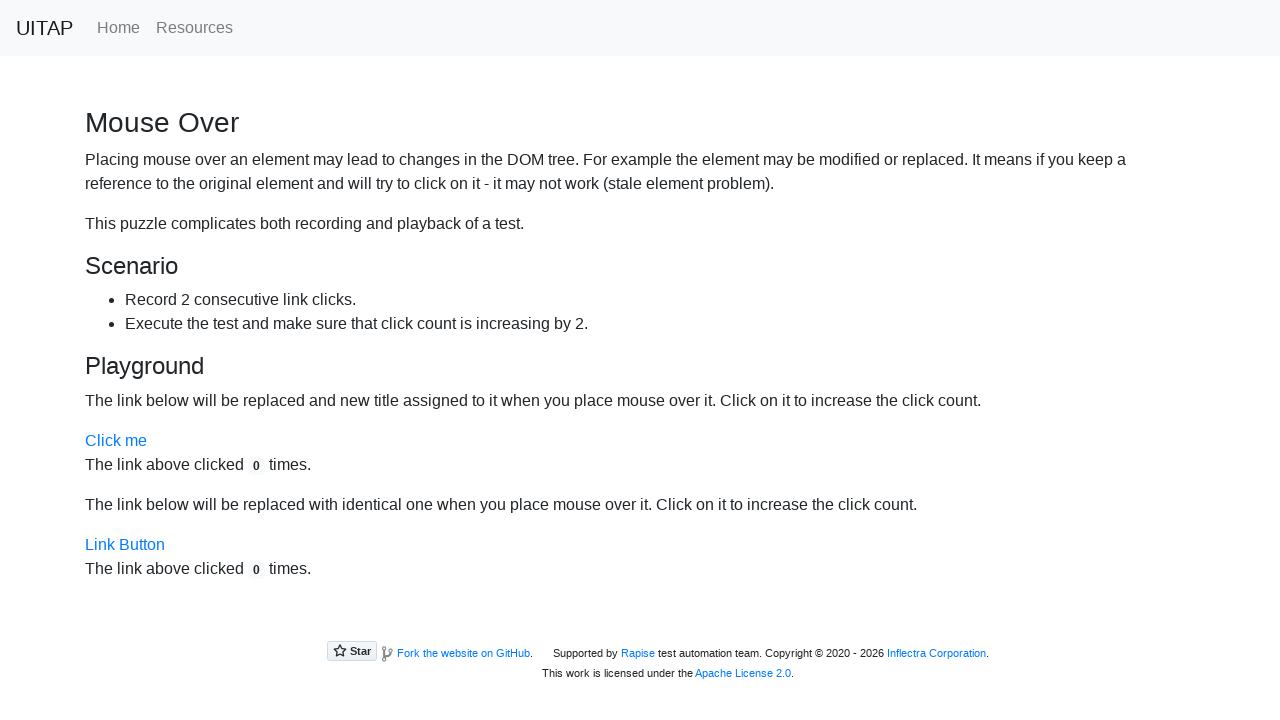

Hovered over the 'Click me' link at (116, 441) on text=Click me
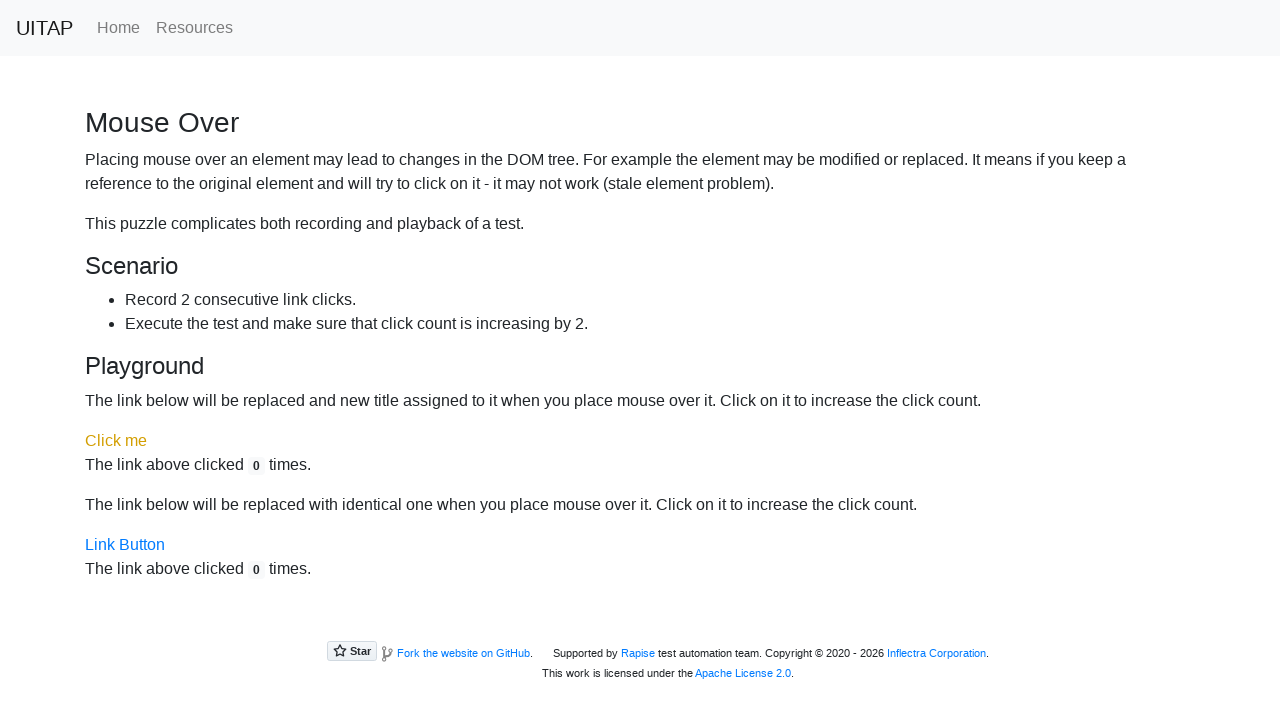

Located the alert element with title 'Active Link'
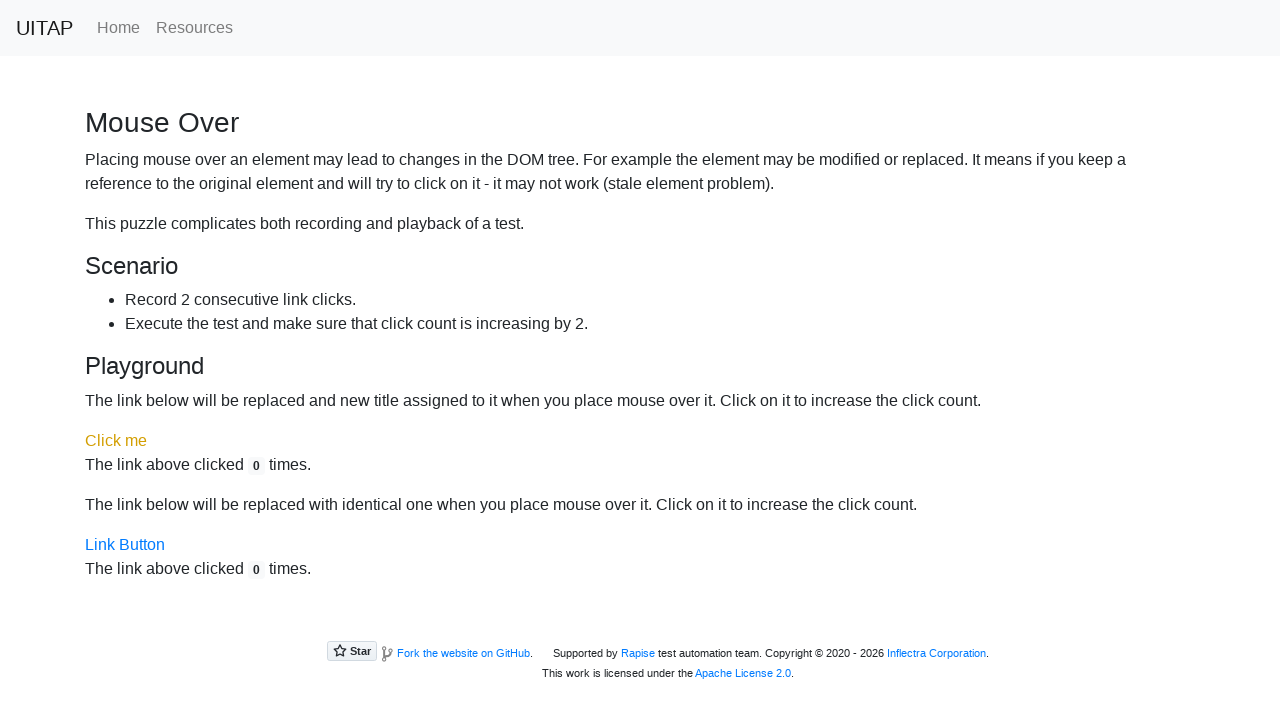

Verified that the alert became visible after hovering
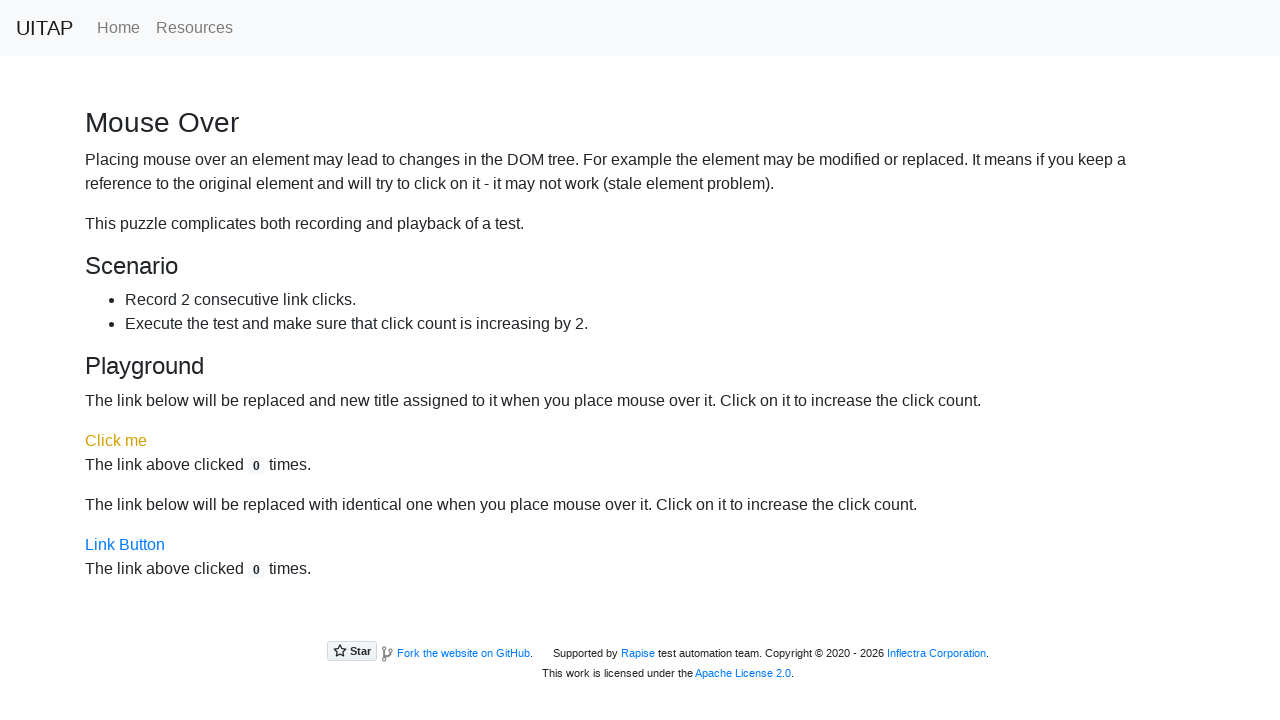

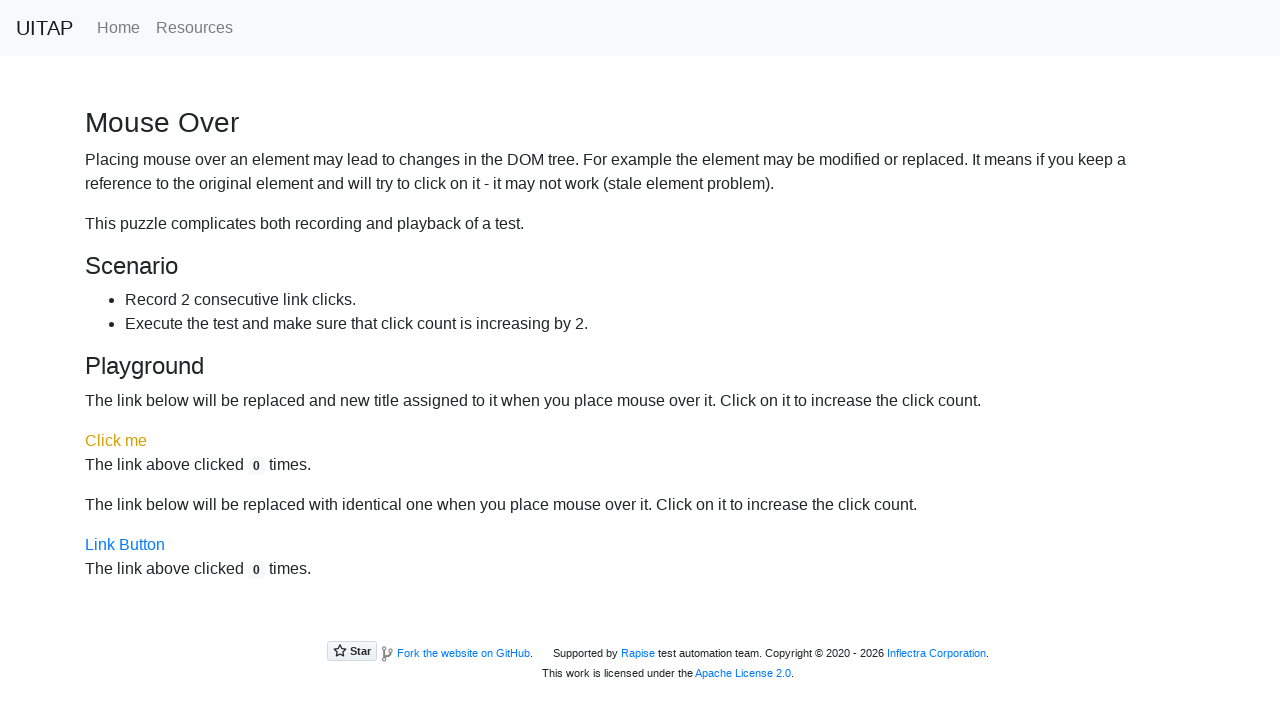